Verifies that the storage unit page displays the expected discount text "First Month Free" by searching through various discount-related elements on the page.

Starting URL: https://app.storagely.io/mini-mall-storage/storage-units/alabama/courtland/highway-33

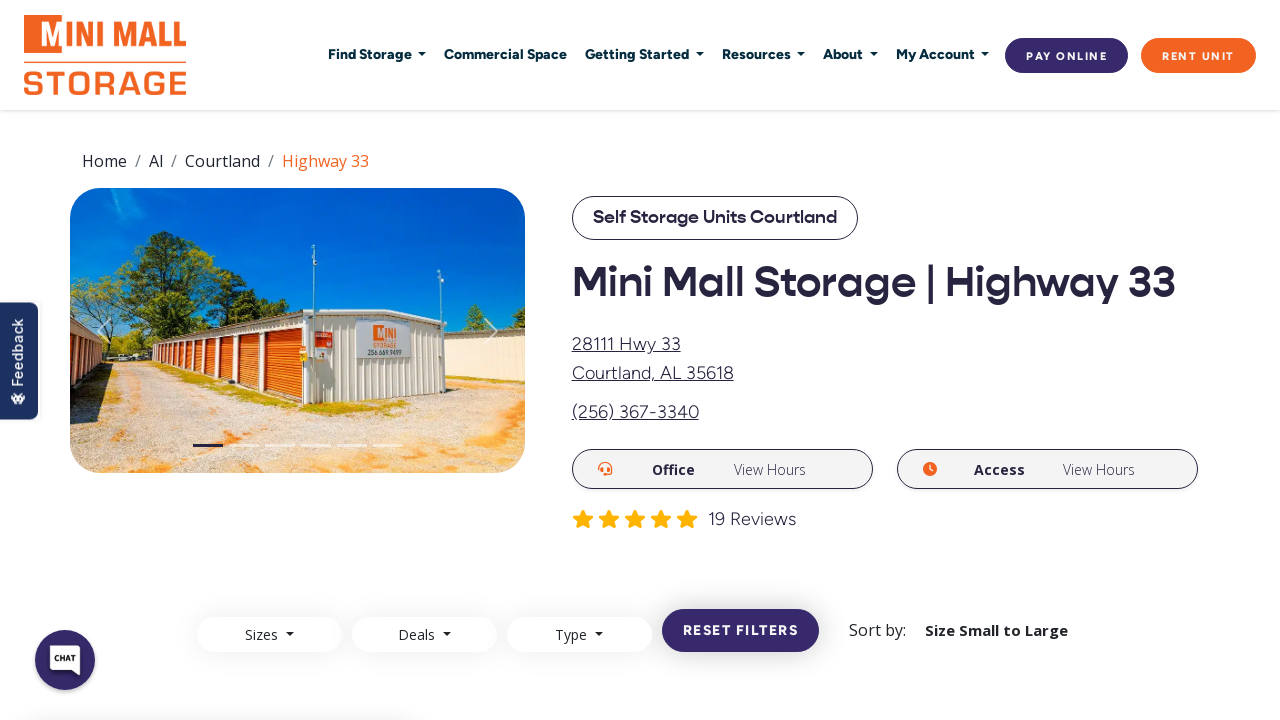

Waited 2 seconds for page content to load
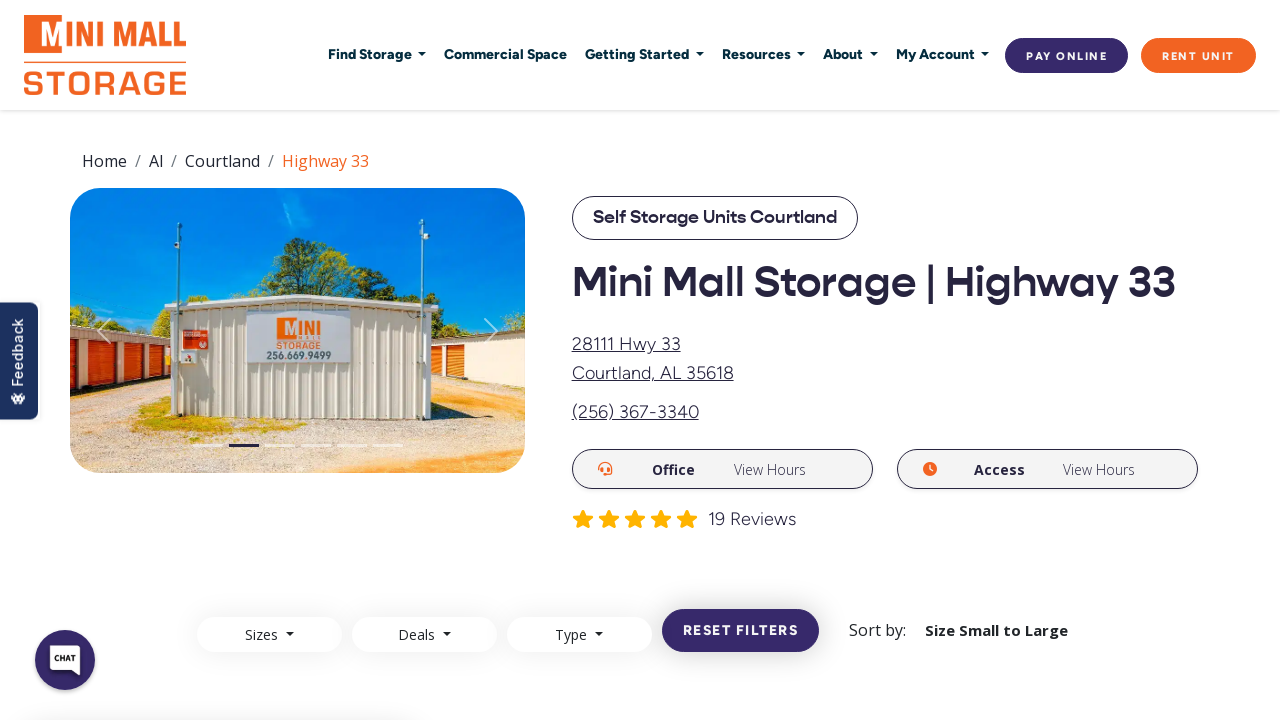

Searched for elements with selector '.page_discount', found 4 element(s)
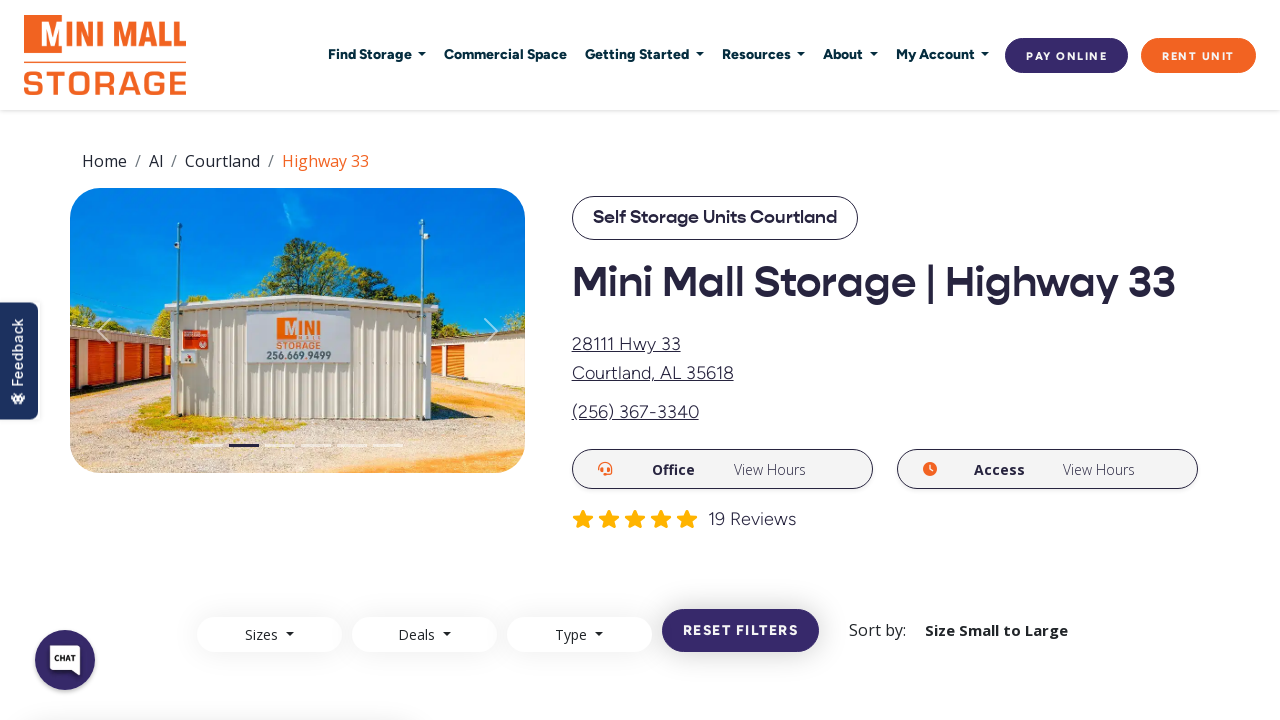

Found expected text 'First Month Free' in element at index 0 with selector '.page_discount'
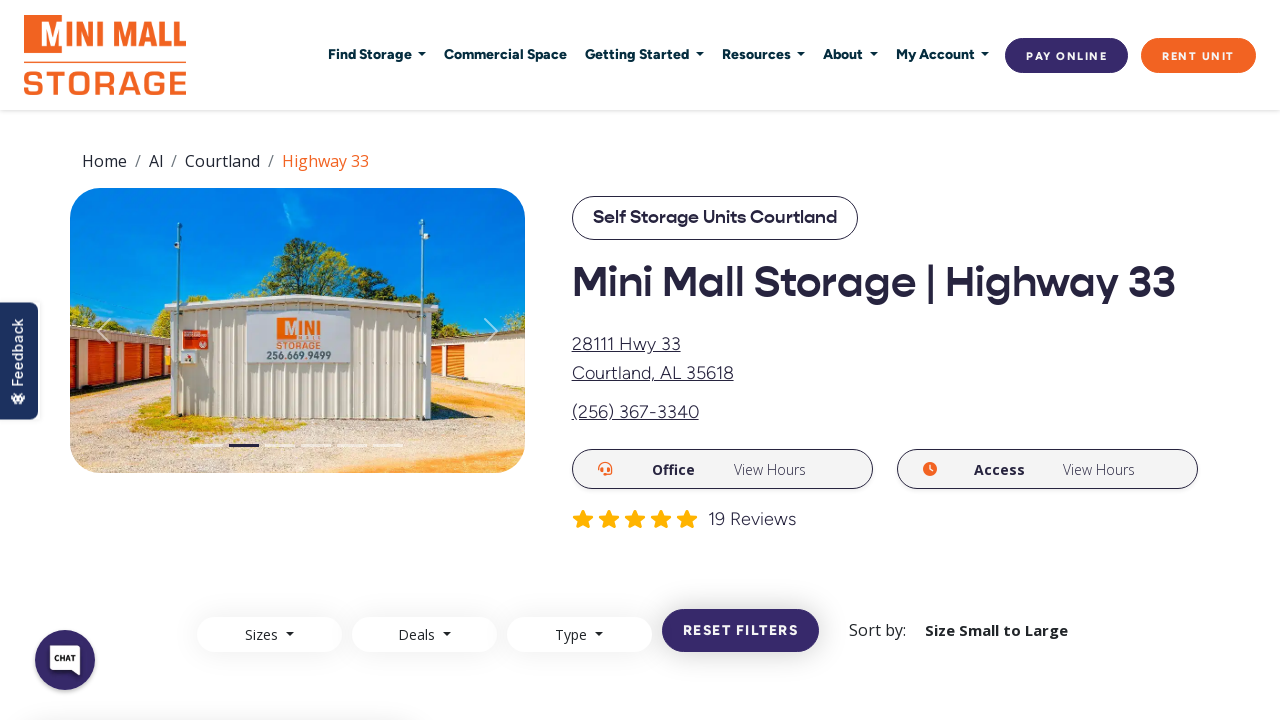

Assertion passed: discount text 'First Month Free' was found on the page
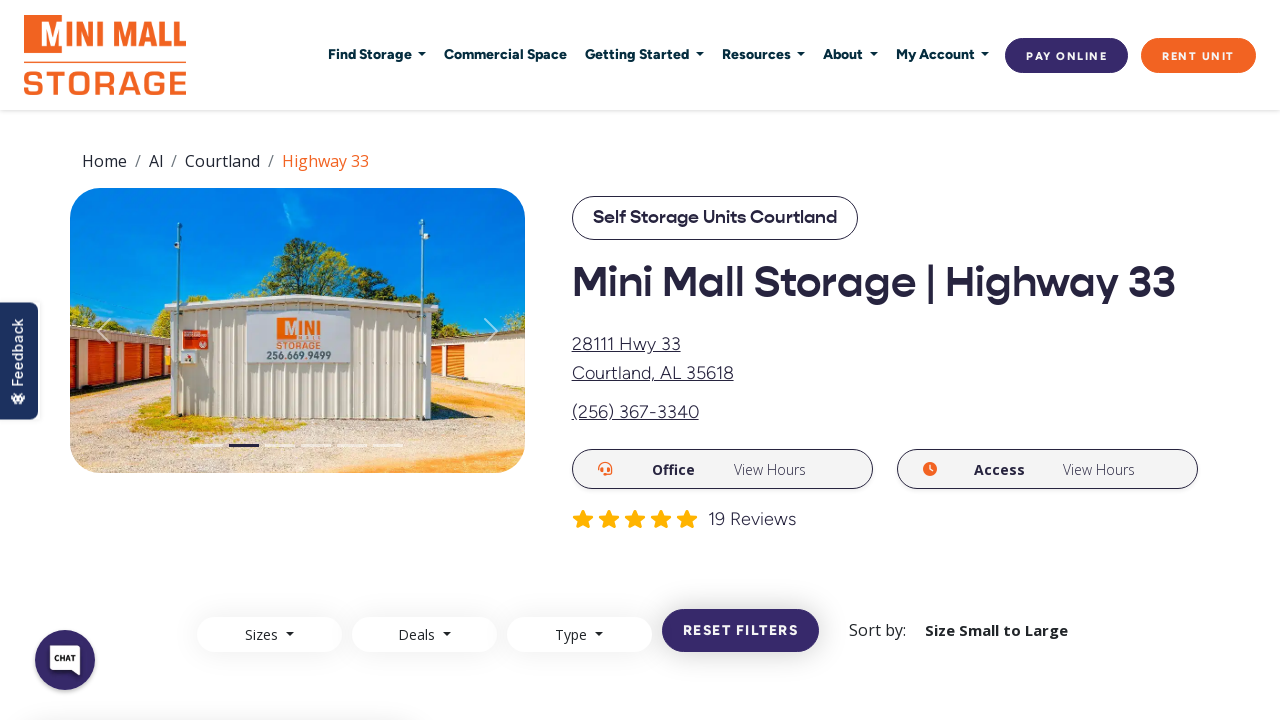

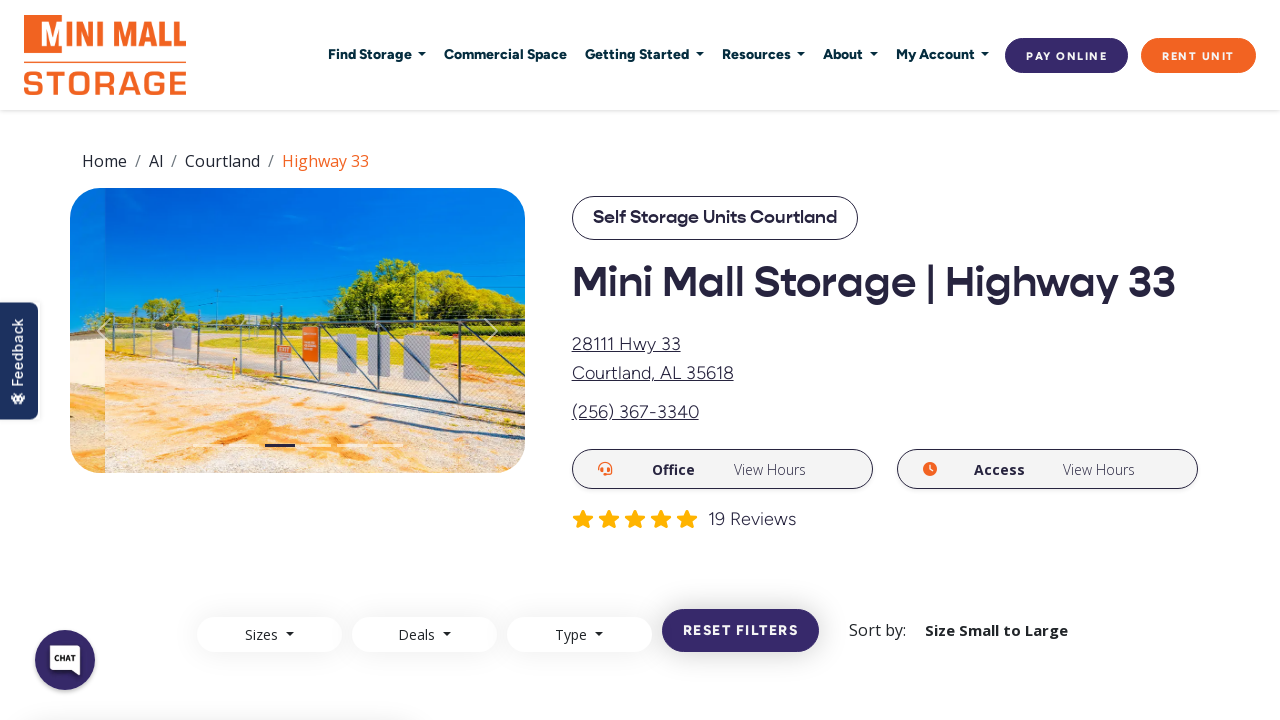